Tests that searching for a location on OpenStreetMap updates the URL to include coordinates

Starting URL: https://openstreetmap.org/

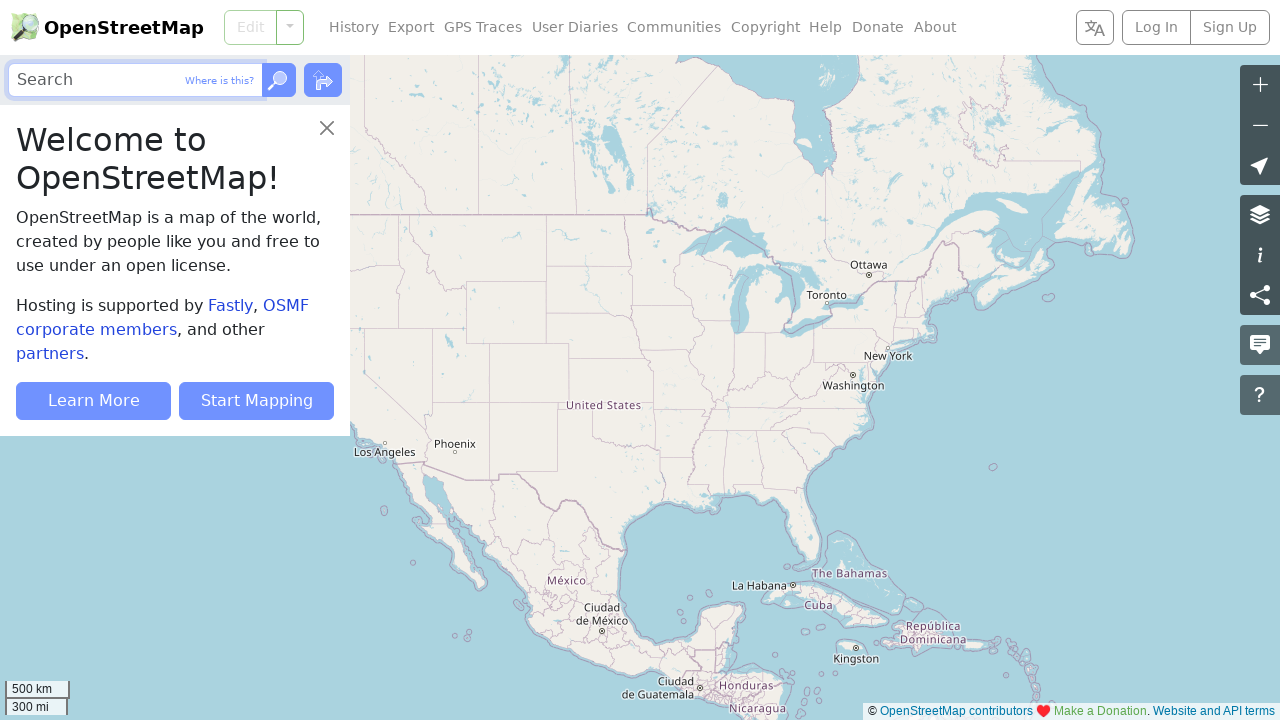

Filled search bar with 'Olomouc' on internal:role=textbox[name="Search"i]
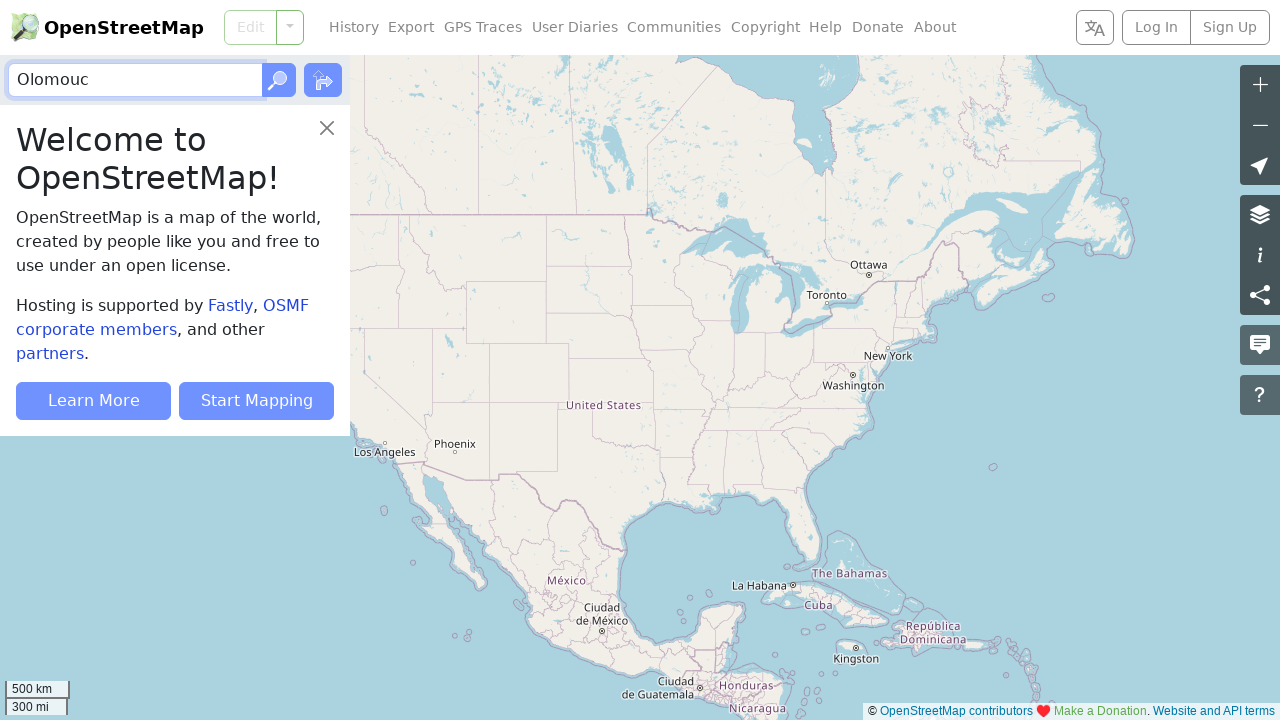

Clicked Go button to submit search for Olomouc at (279, 80) on internal:role=button[name="Go"i]
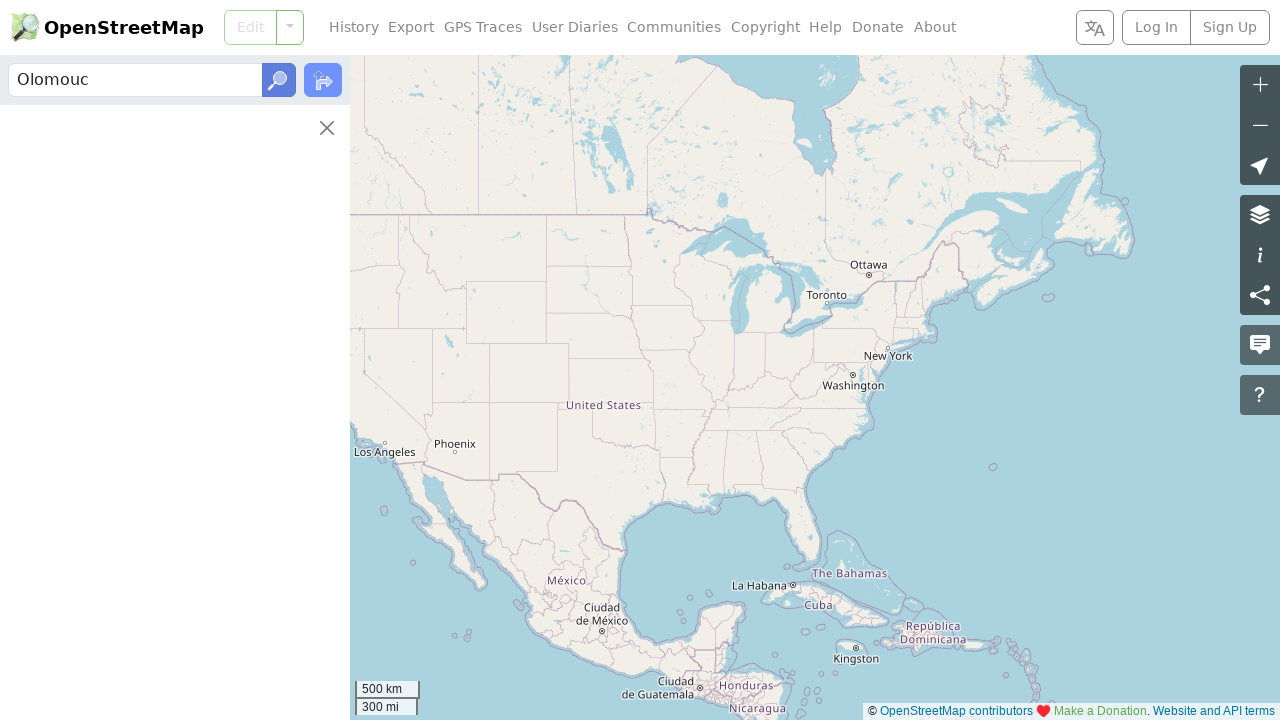

Sidebar content loaded and became visible
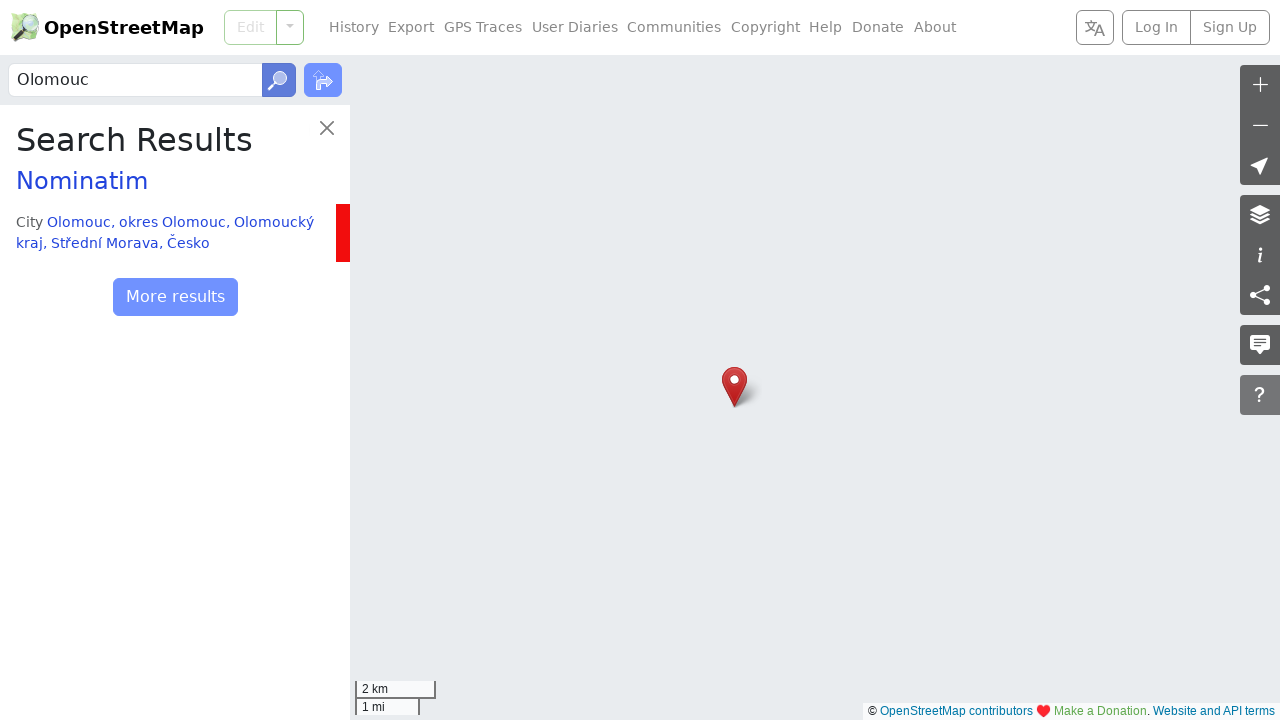

Network idle state reached, page fully loaded
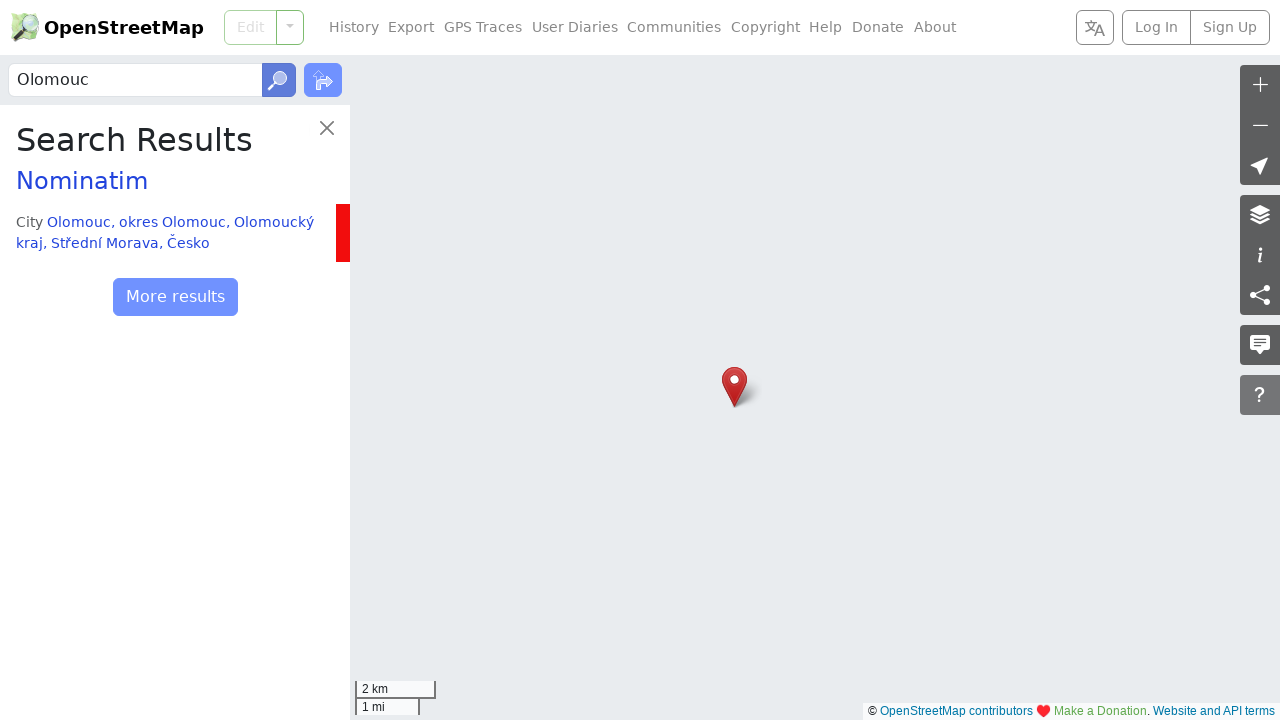

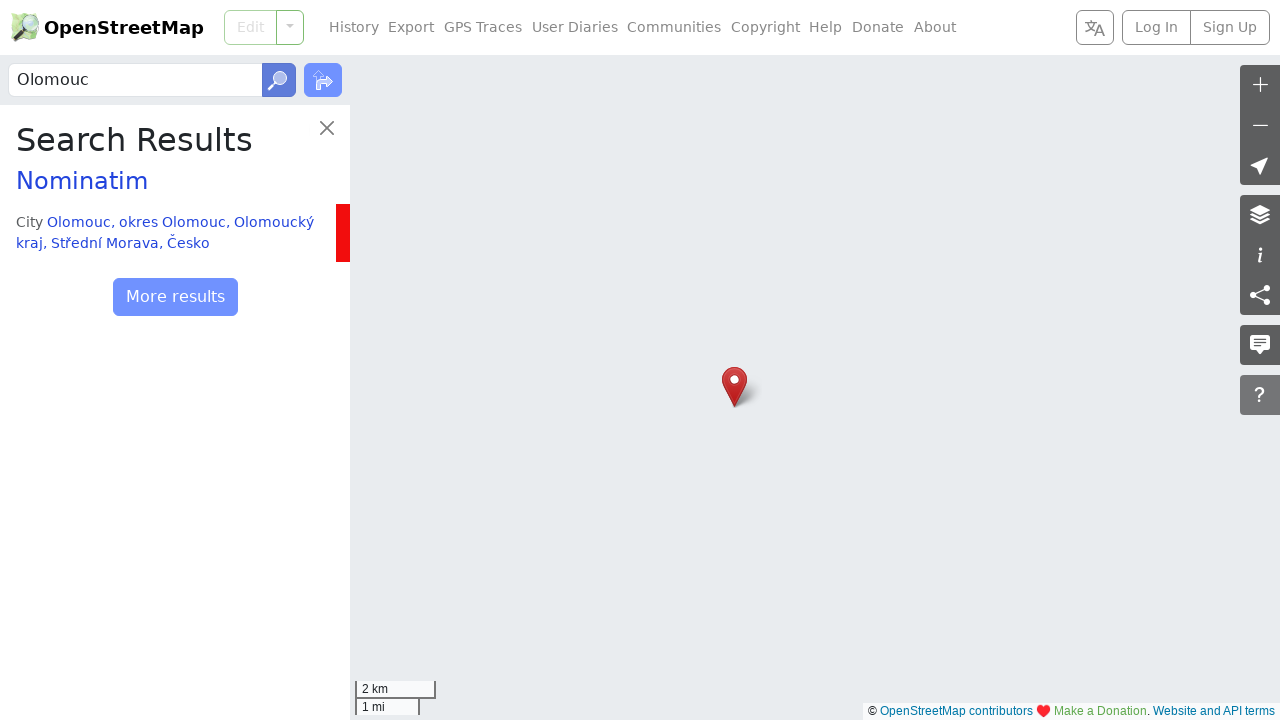